Opens YouTube homepage in Firefox browser. This is a basic cross-browser compatibility test that only navigates to the page.

Starting URL: https://www.youtube.com/

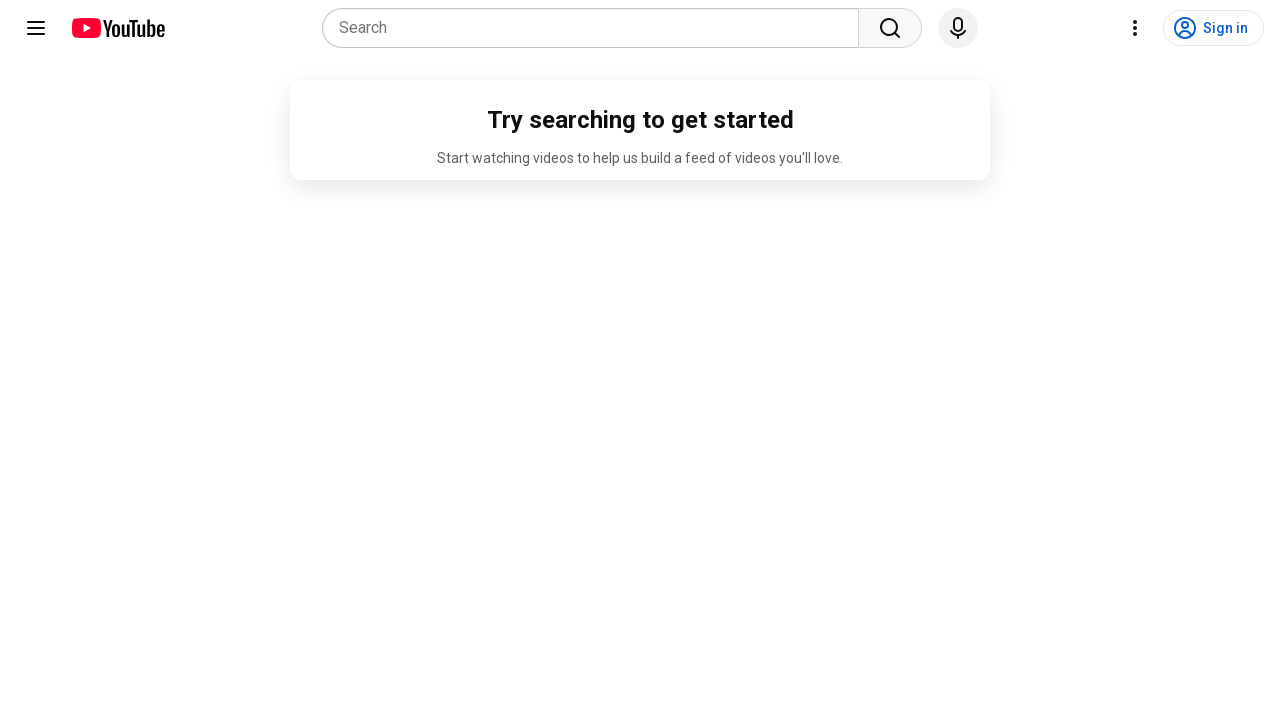

Navigated to YouTube homepage
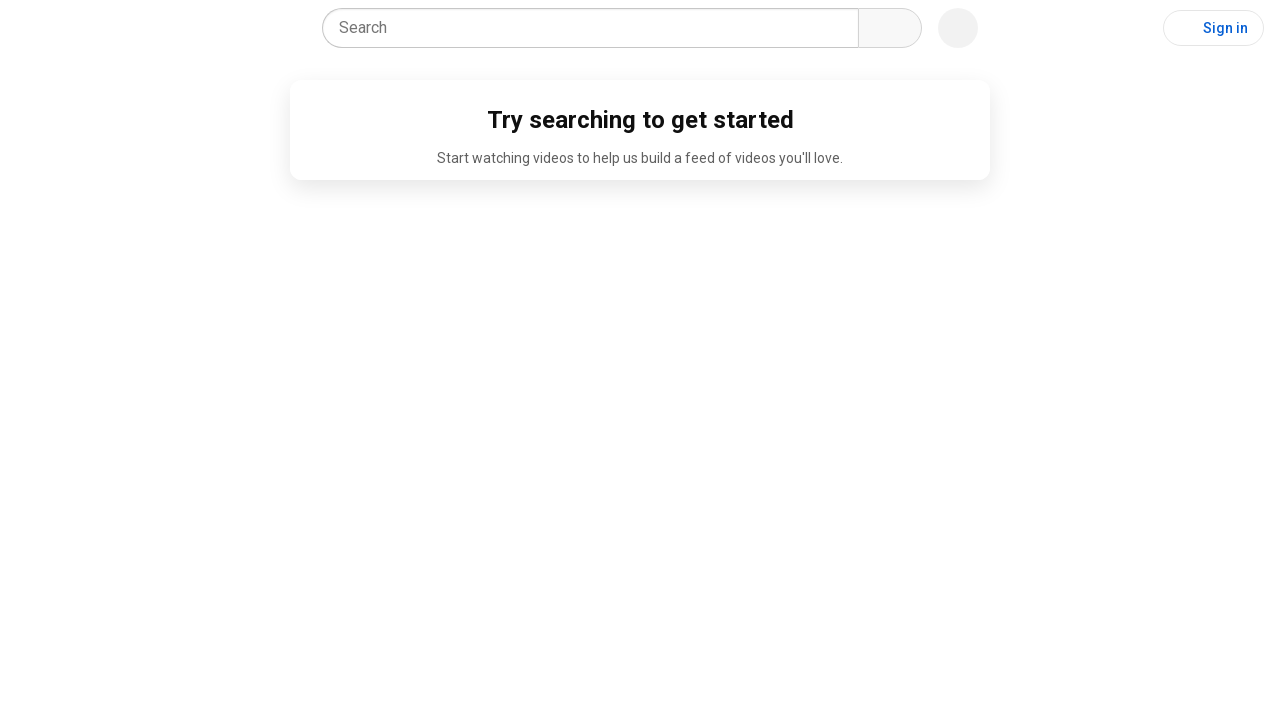

YouTube homepage fully loaded (domcontentloaded event fired)
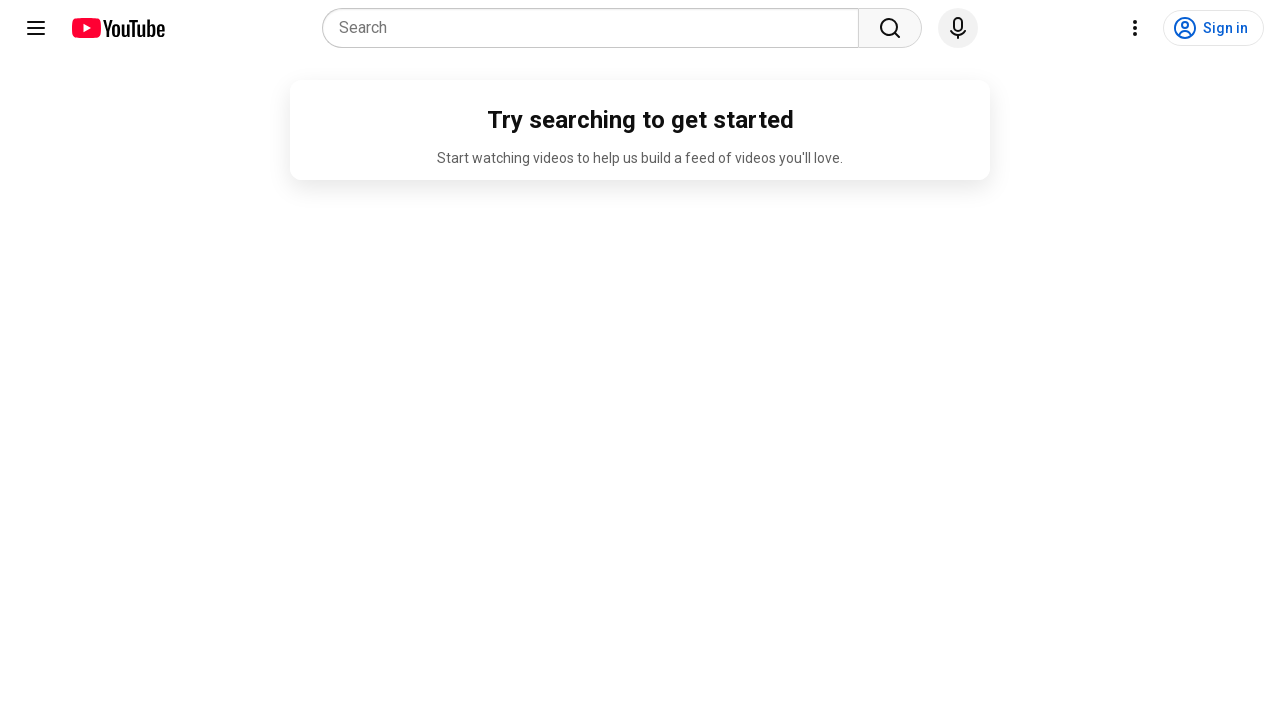

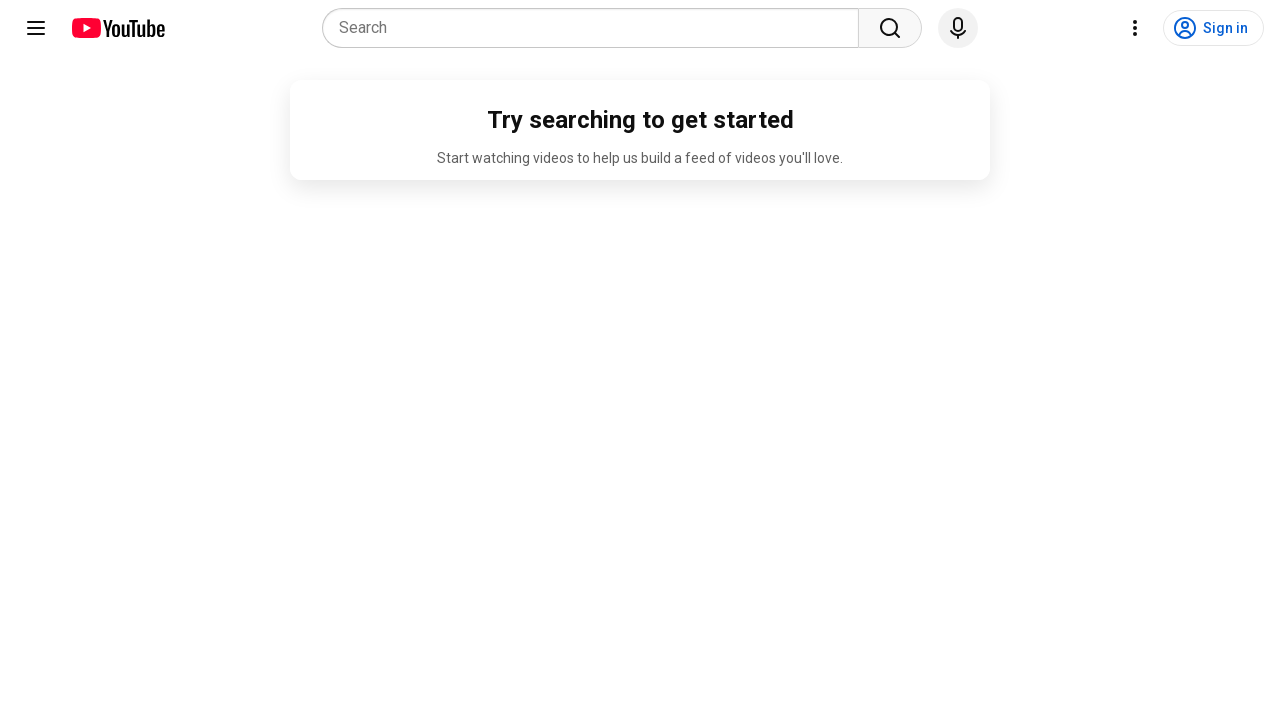